Tests a timer button functionality by clicking a button to start a timer and waiting for a specific text ("WebDriver") to appear in a paragraph element

Starting URL: http://seleniumpractise.blogspot.in/2016/08/how-to-use-explicit-wait-in-selenium.html

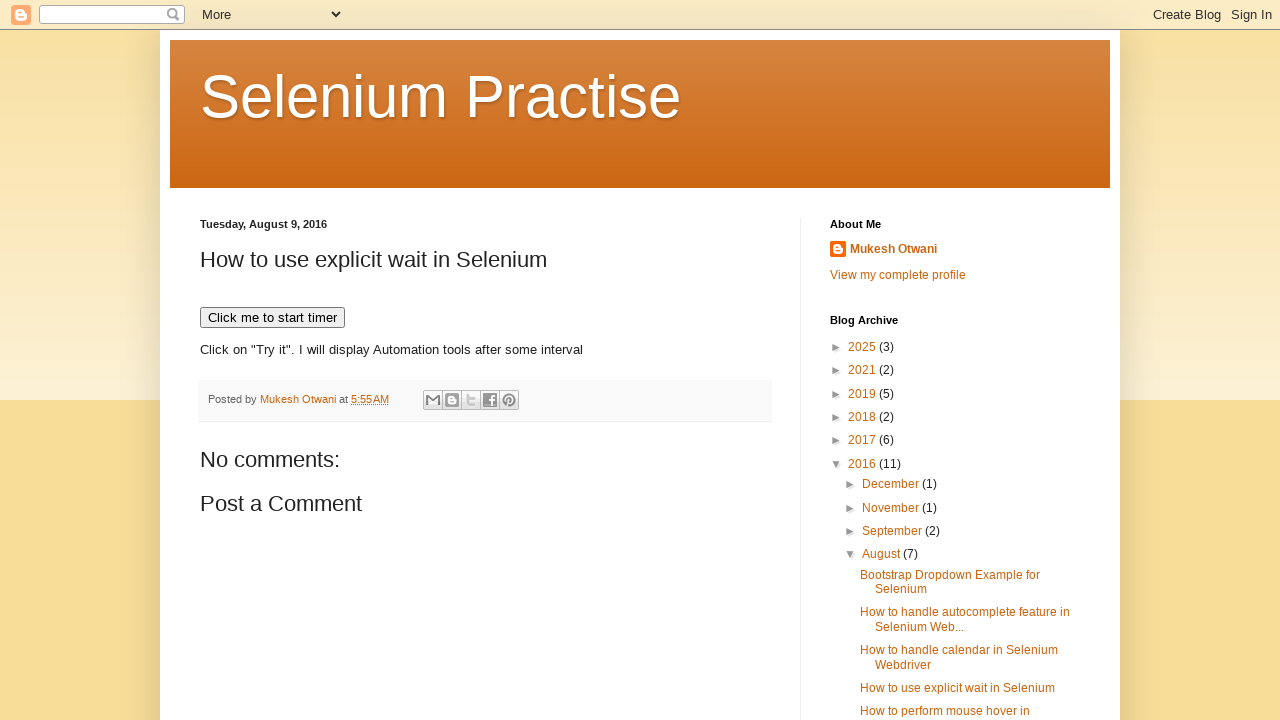

Clicked the timer start button at (272, 318) on xpath=//button[text()='Click me to start timer']
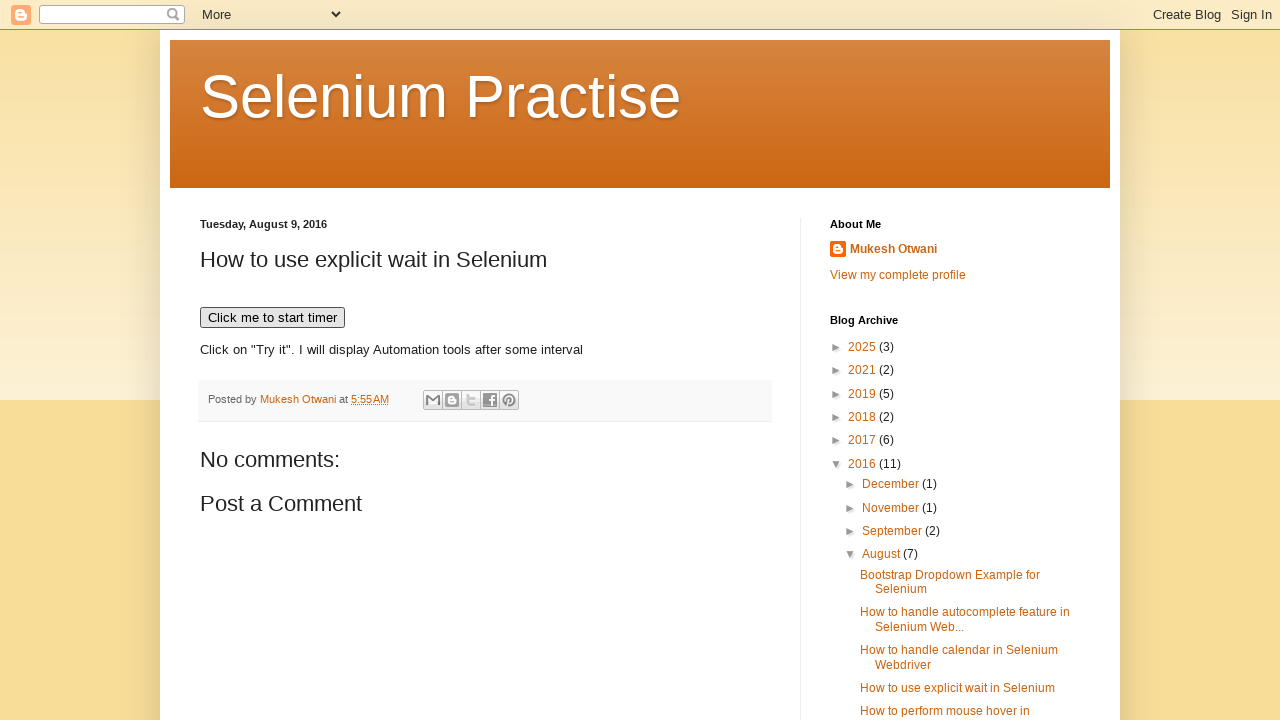

Waited for 'WebDriver' text to appear in demo element
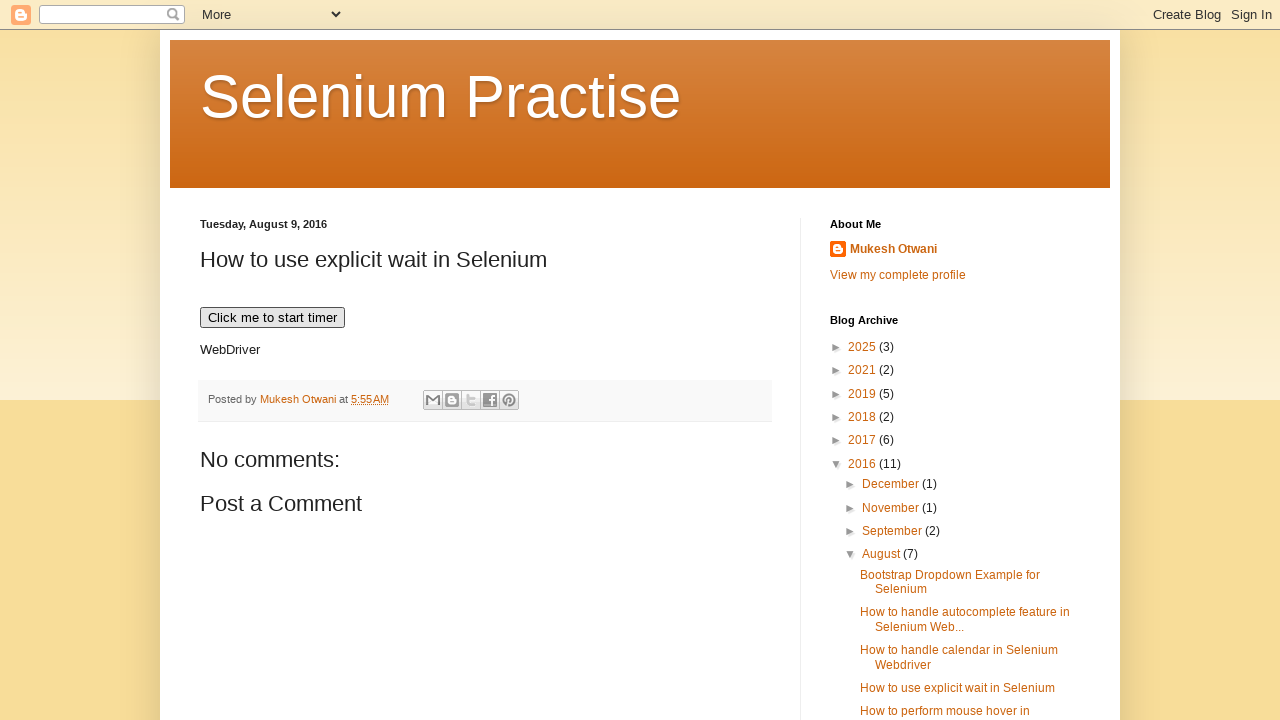

Verified demo element is visible
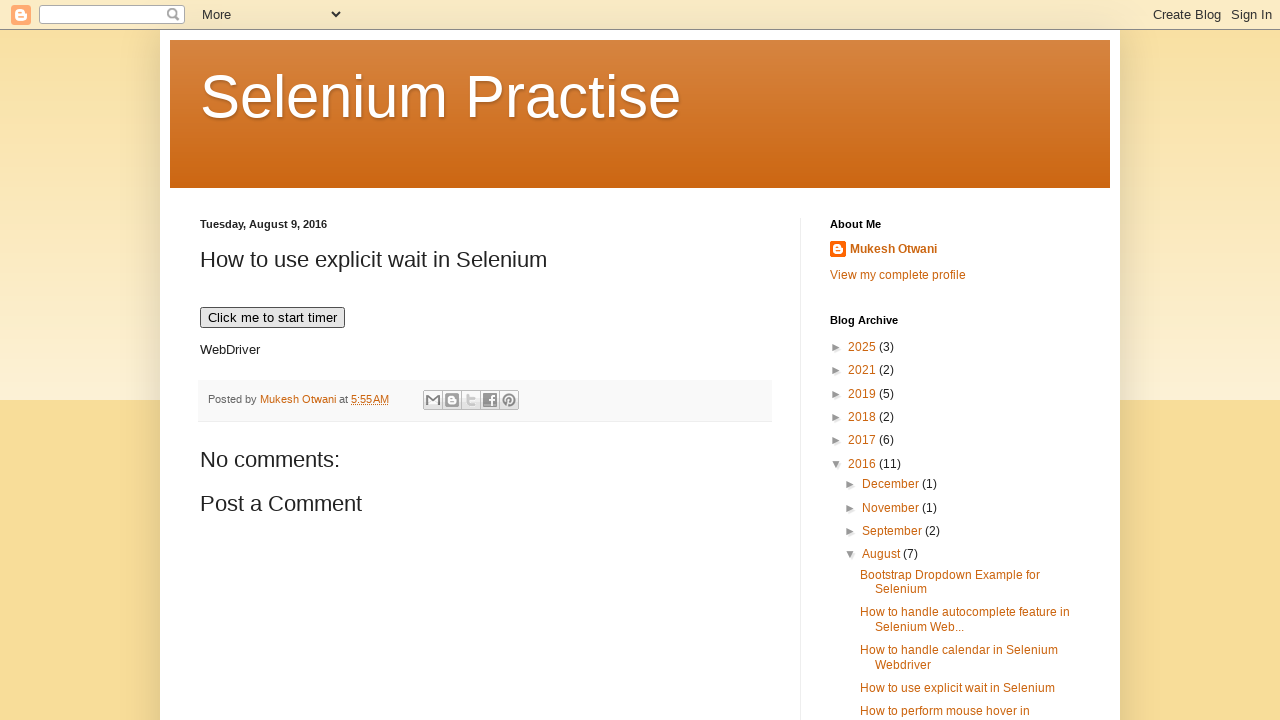

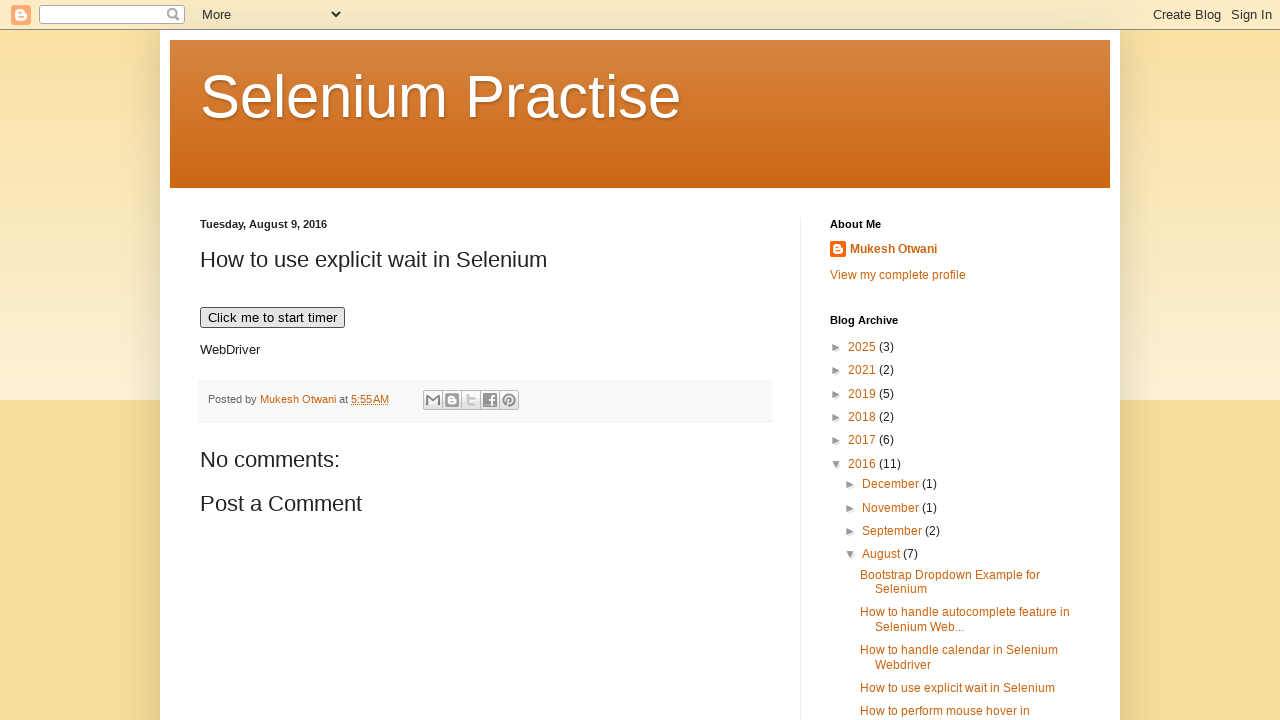